Navigates to the HYR Tutorials homepage

Starting URL: https://www.hyrtutorials.com/

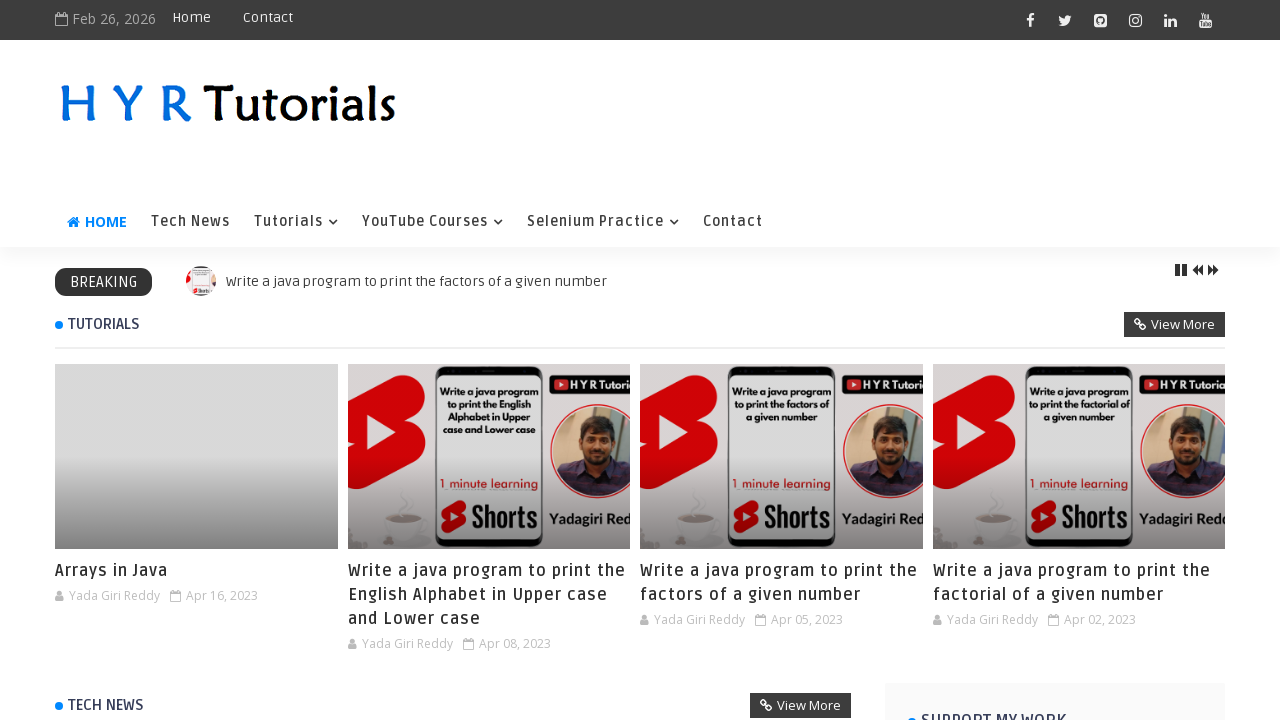

Waited for HYR Tutorials homepage to fully load (networkidle state)
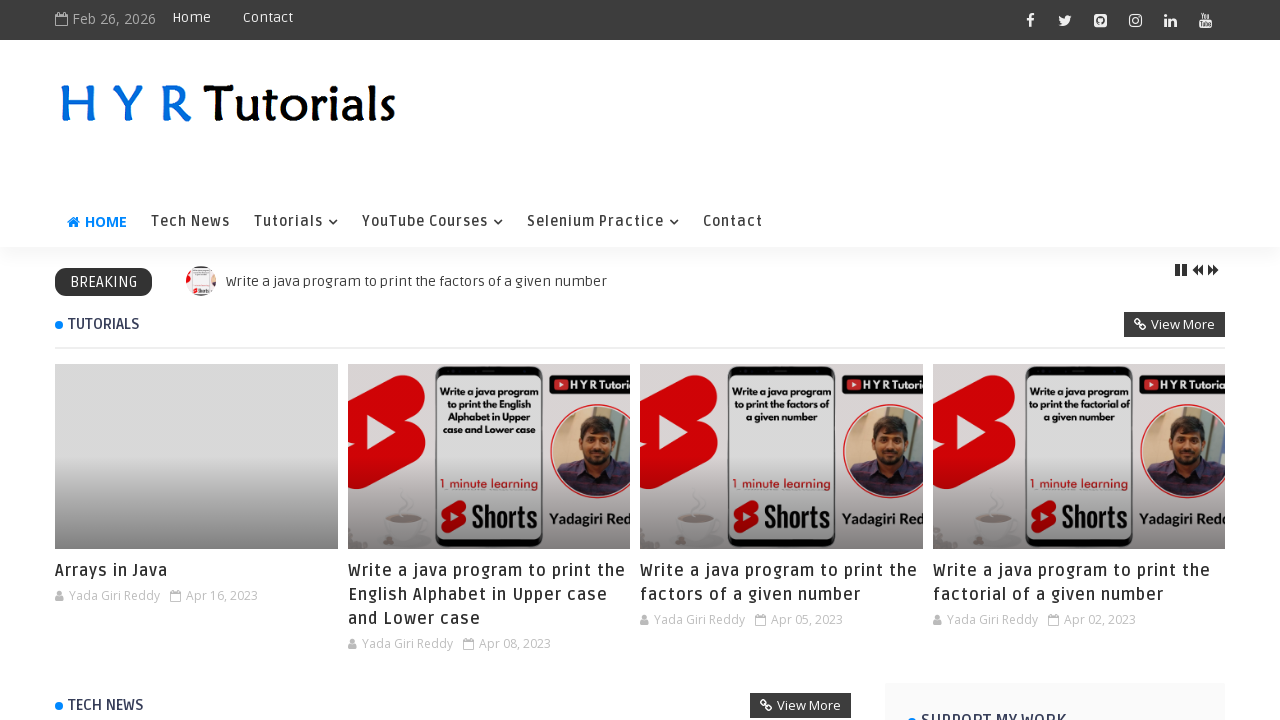

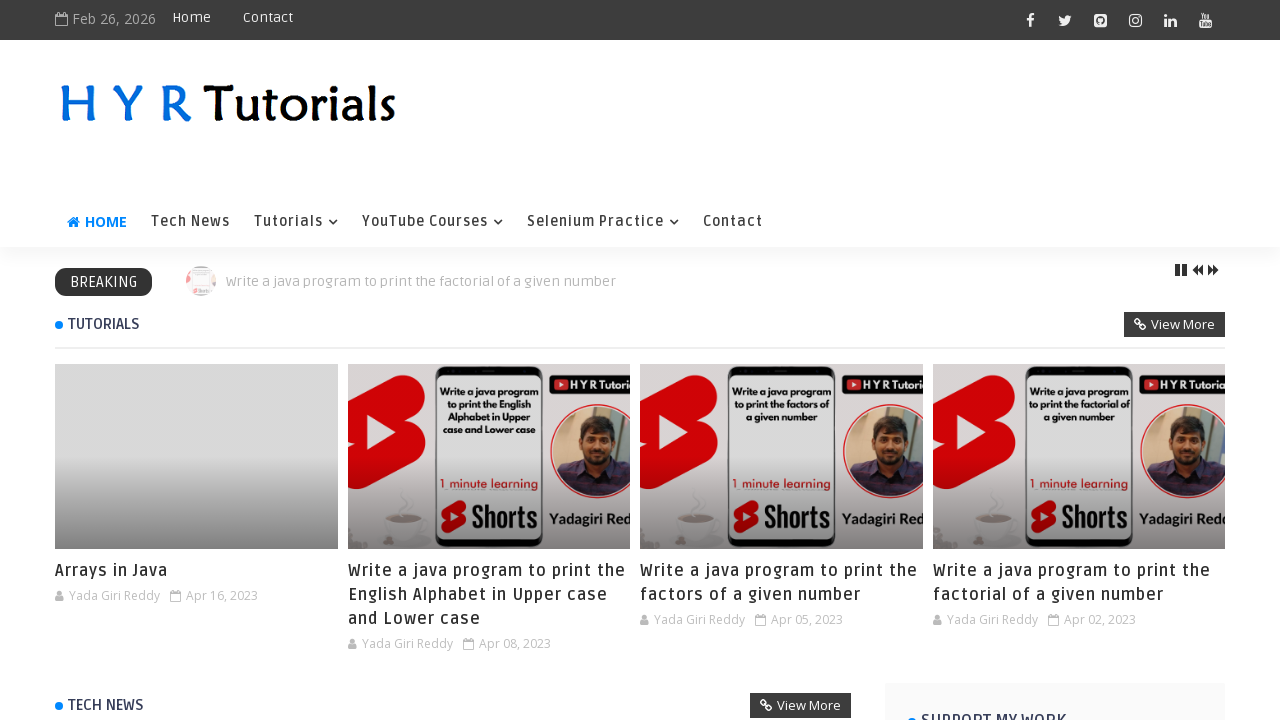